Navigates to the Selenium website and scrolls to the News section heading element

Starting URL: https://www.selenium.dev/

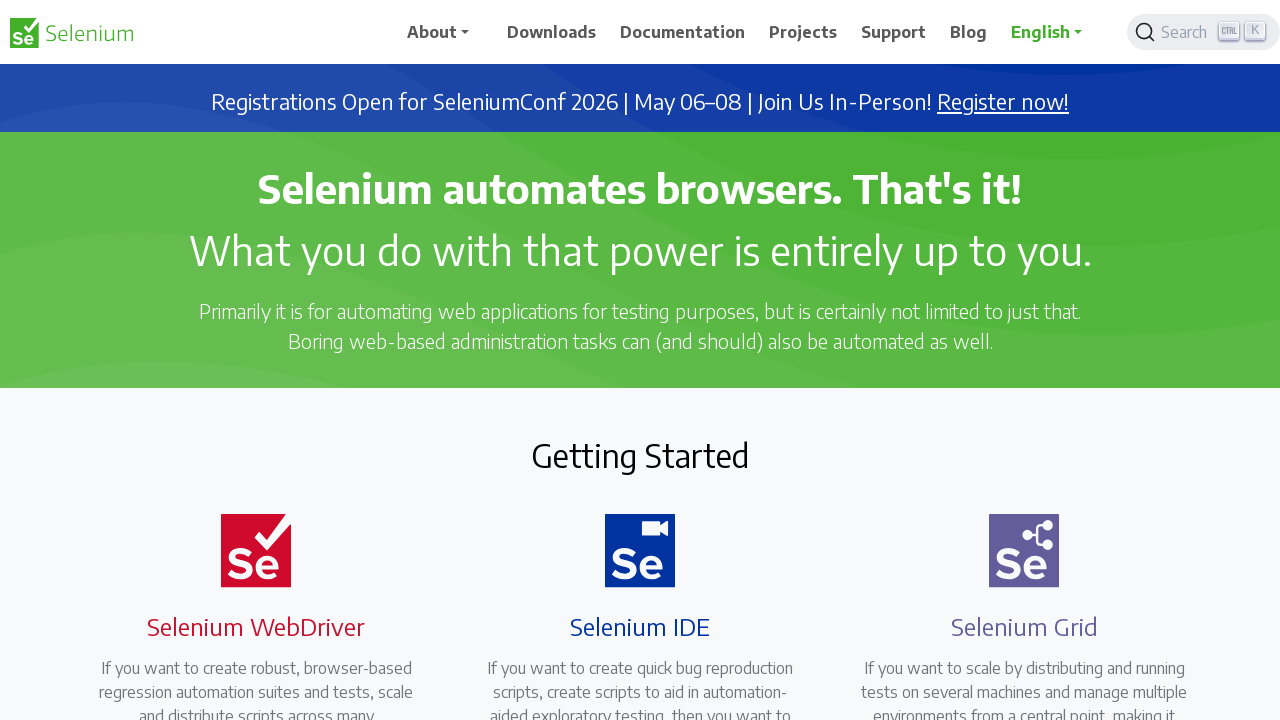

Navigated to Selenium website
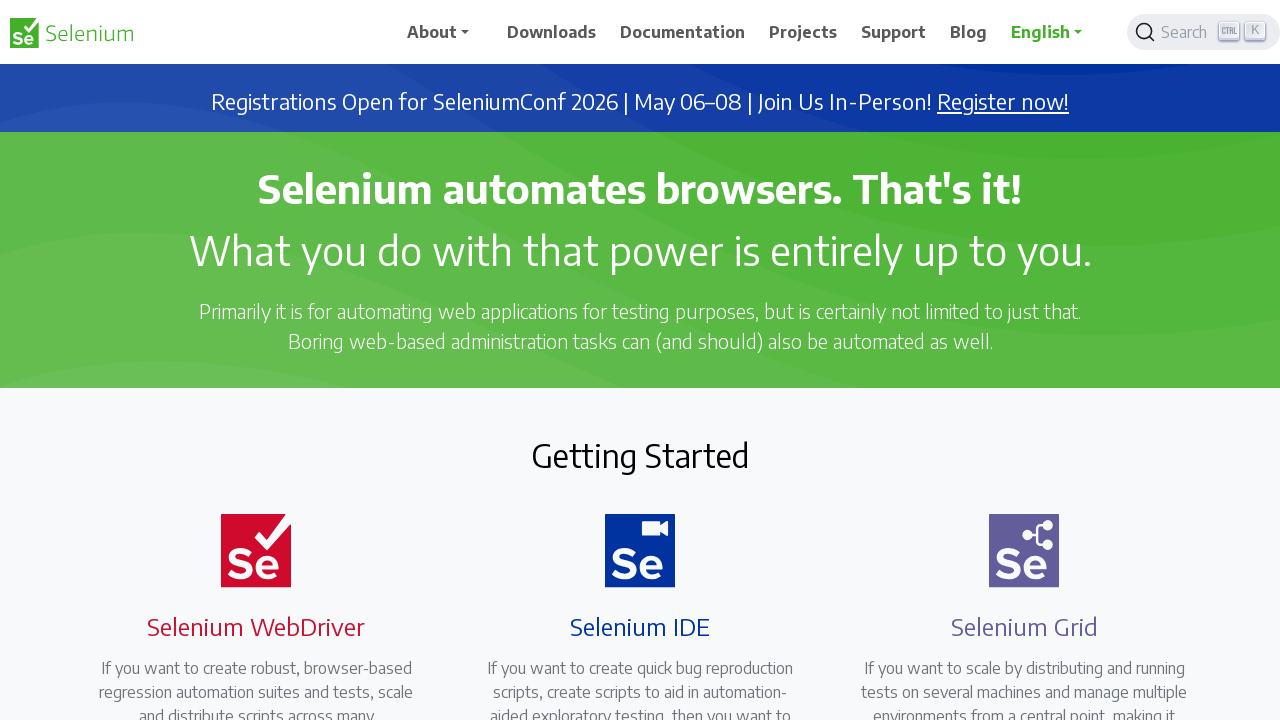

Located News section heading element
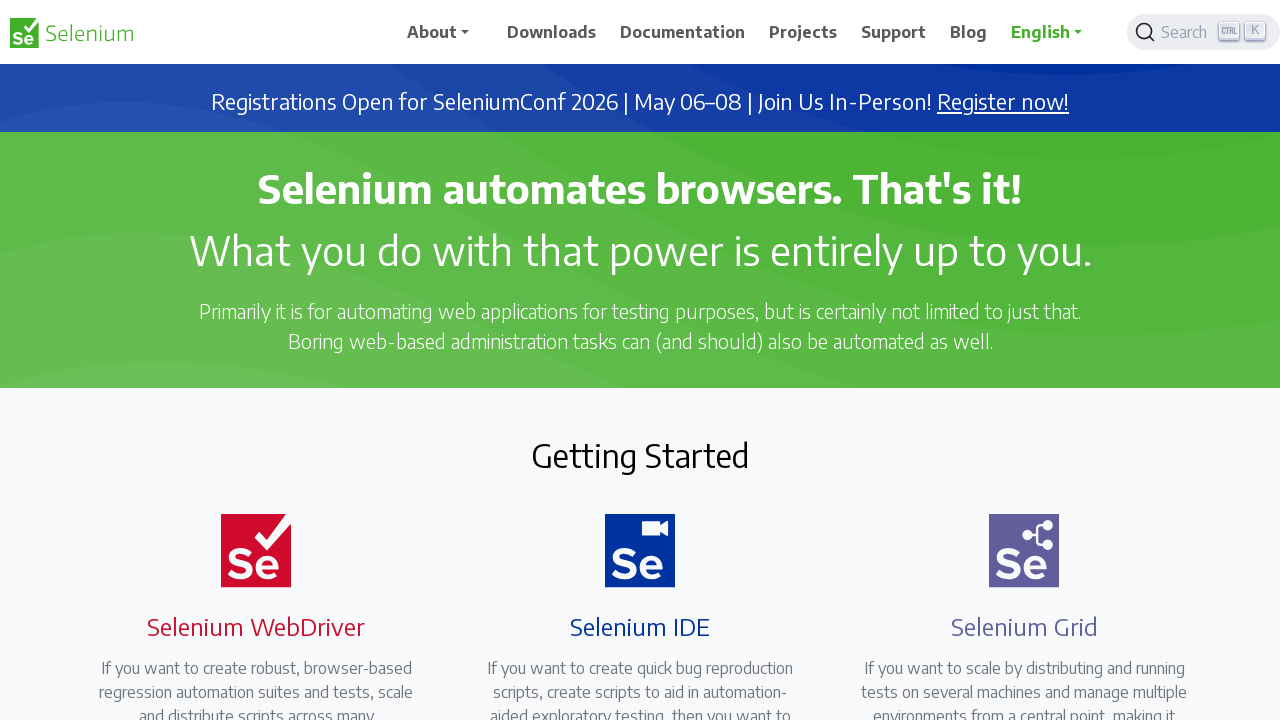

Scrolled to News section heading element
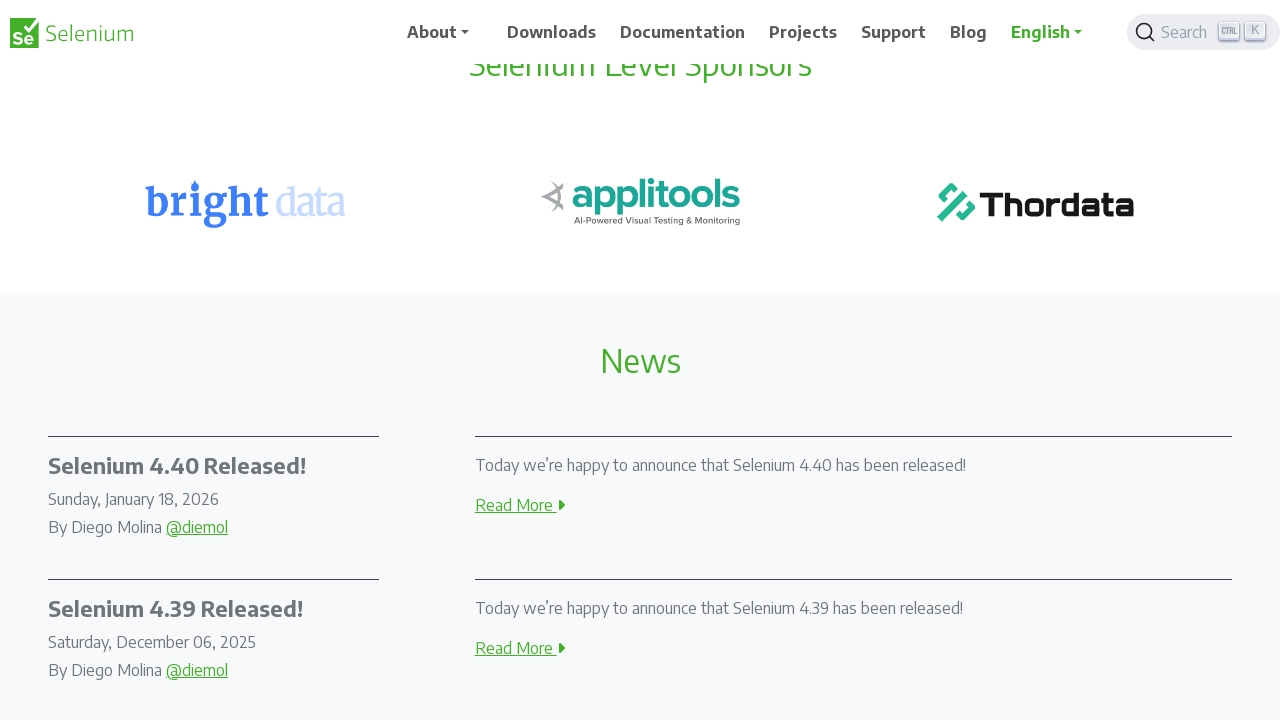

Waited 2 seconds for scroll animation to complete
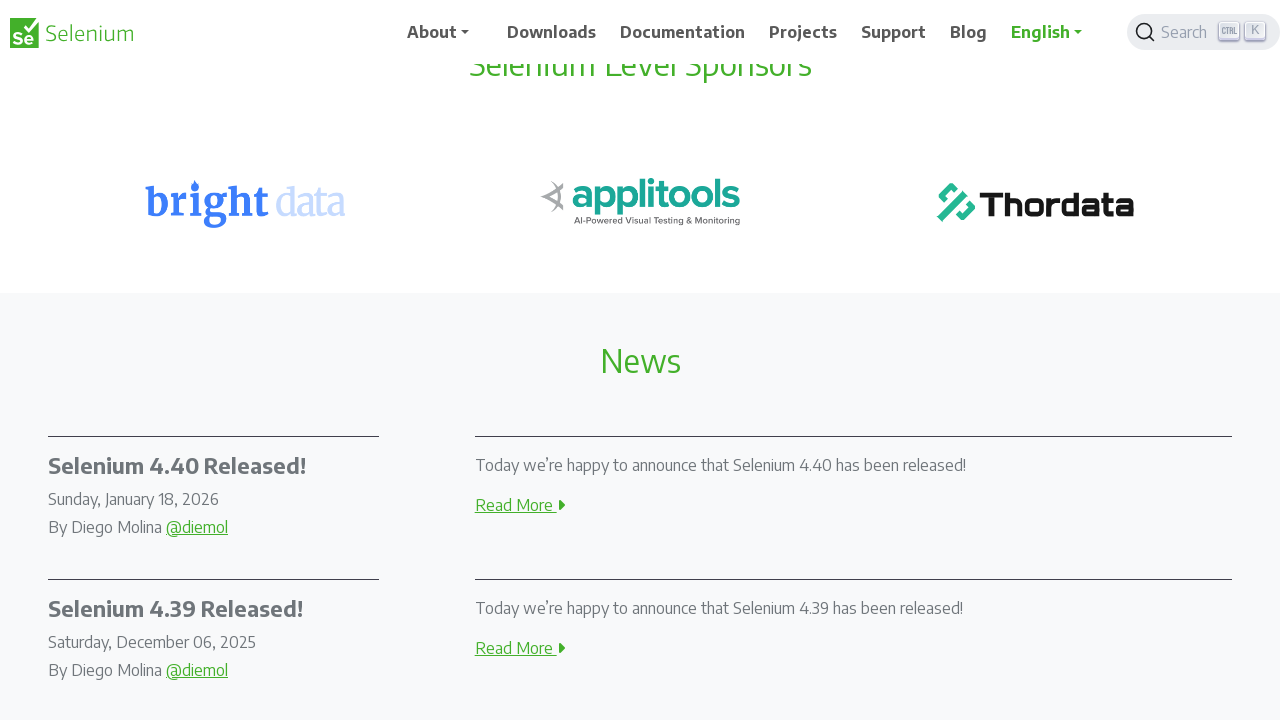

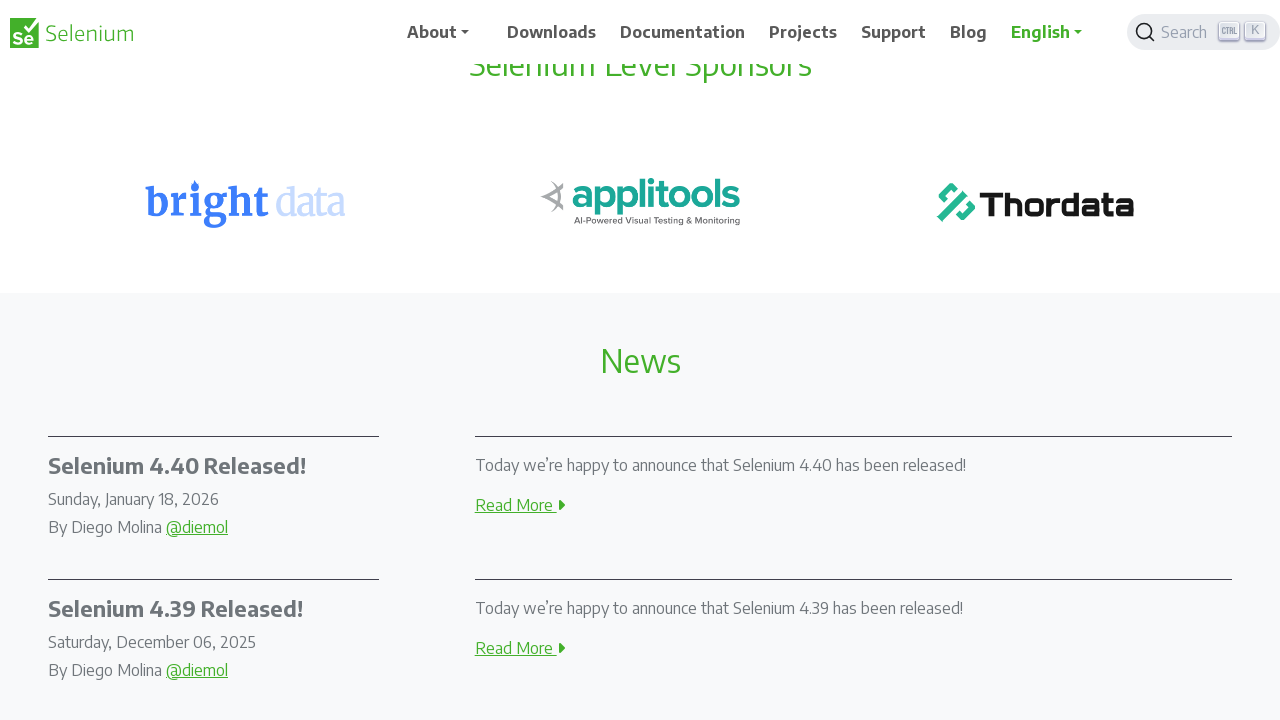